Tests the state of radio buttons and checkboxes on a practice automation page by verifying if they are enabled, displayed, and selected, then clicking them

Starting URL: https://rahulshettyacademy.com/AutomationPractice/

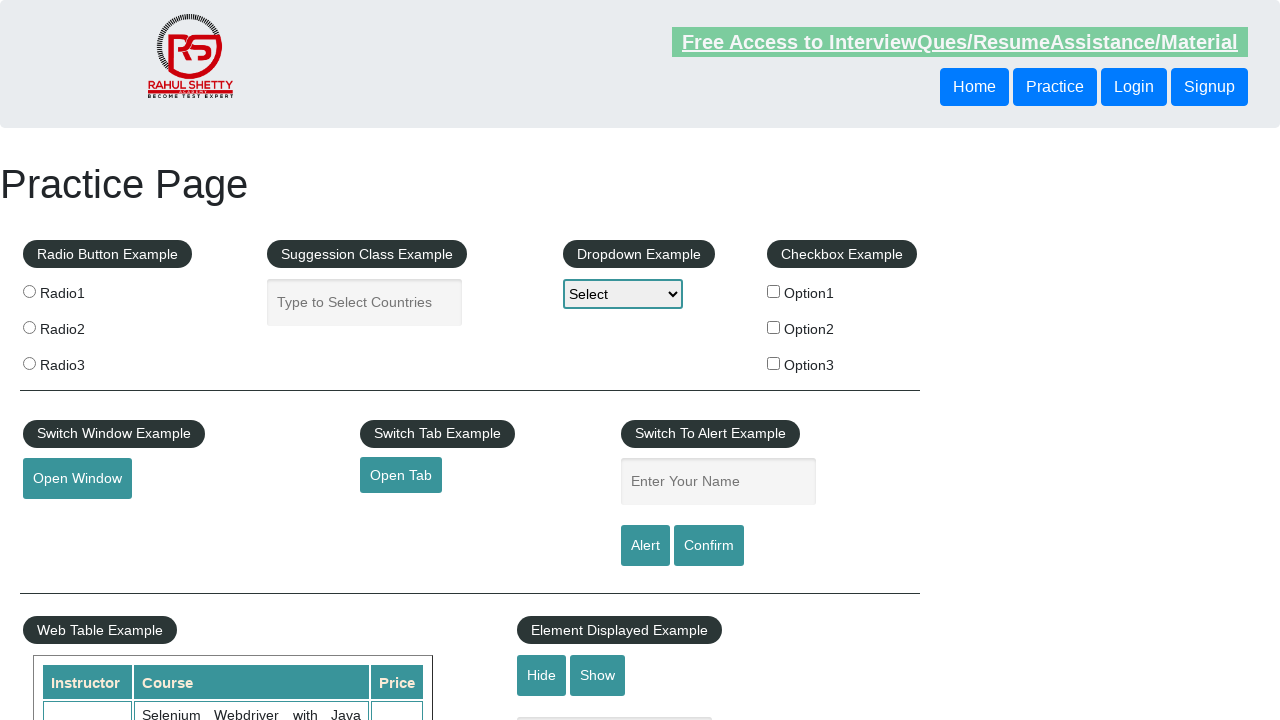

Clicked the first radio button at (29, 291) on xpath=//div[@id='radio-btn-example']/fieldset/label[1]/input
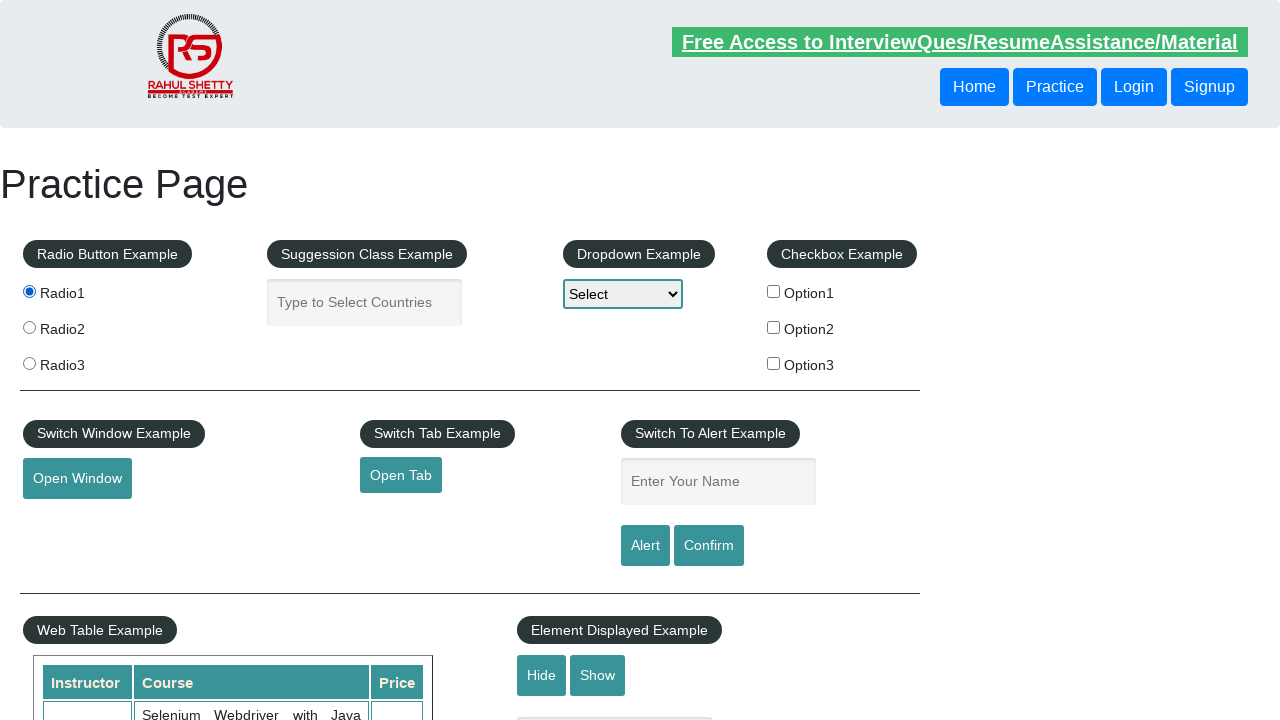

Clicked the second checkbox option at (774, 327) on #checkBoxOption2
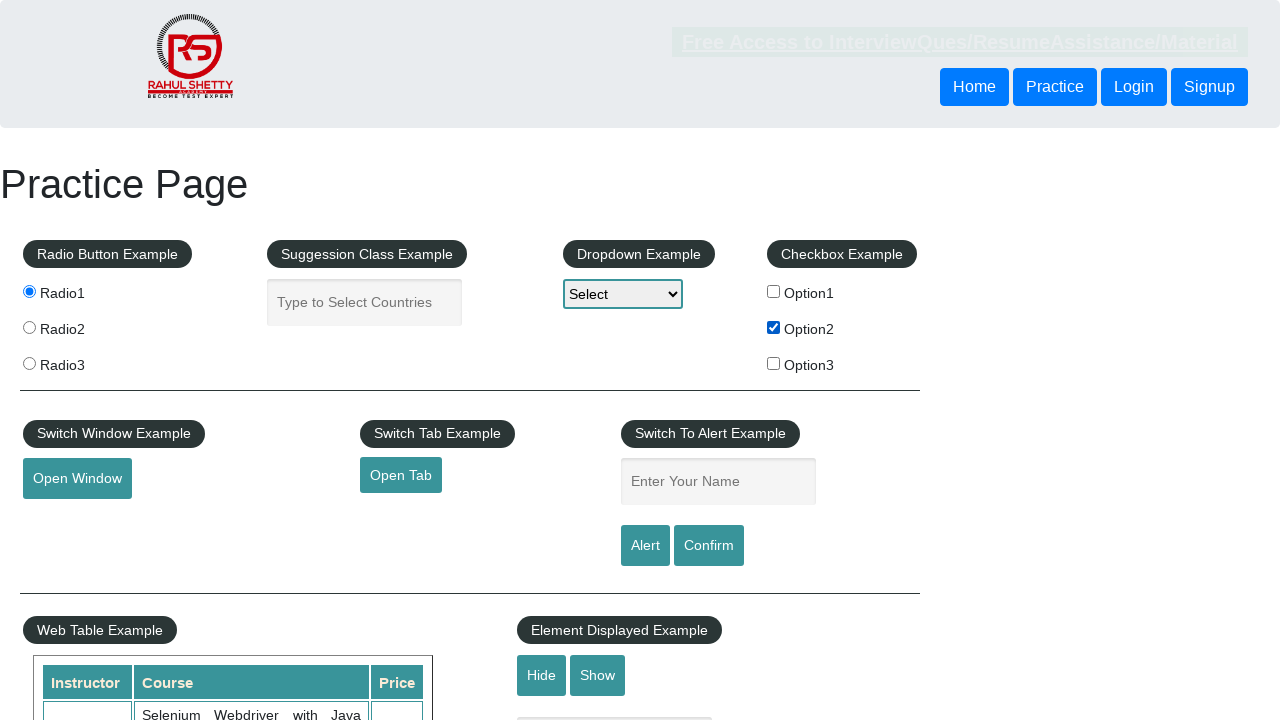

Verified that checkbox is selected
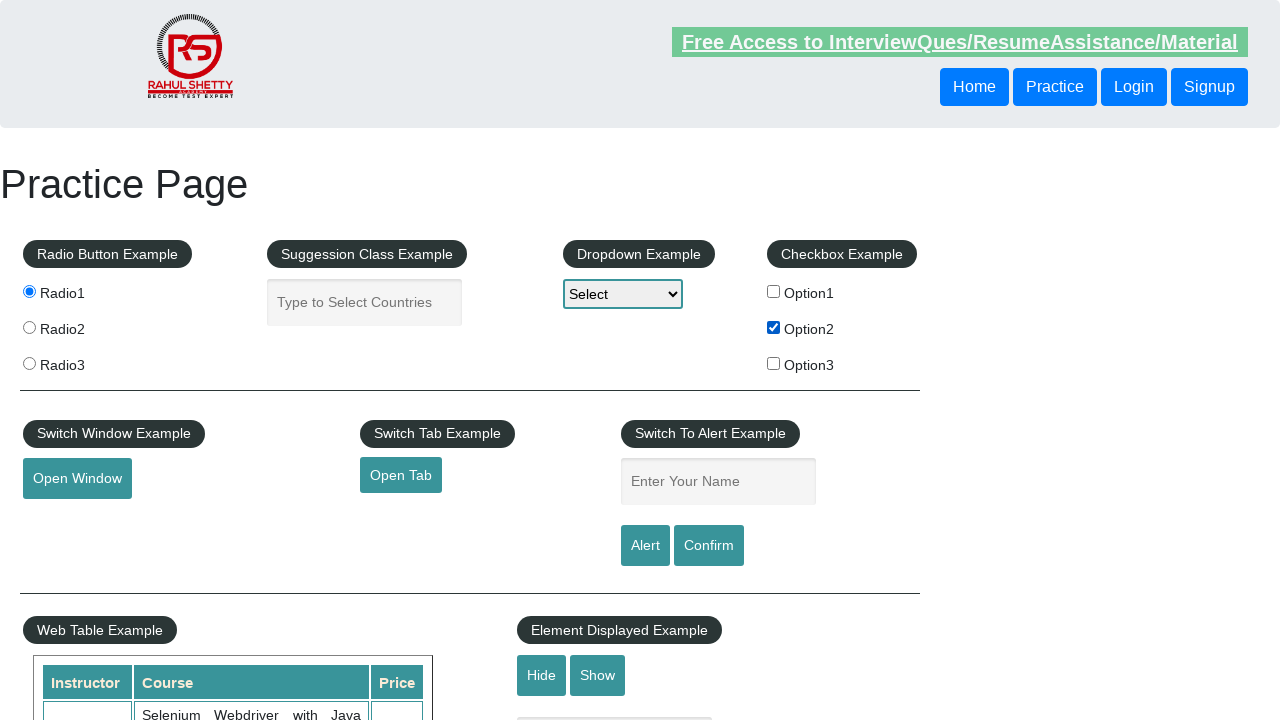

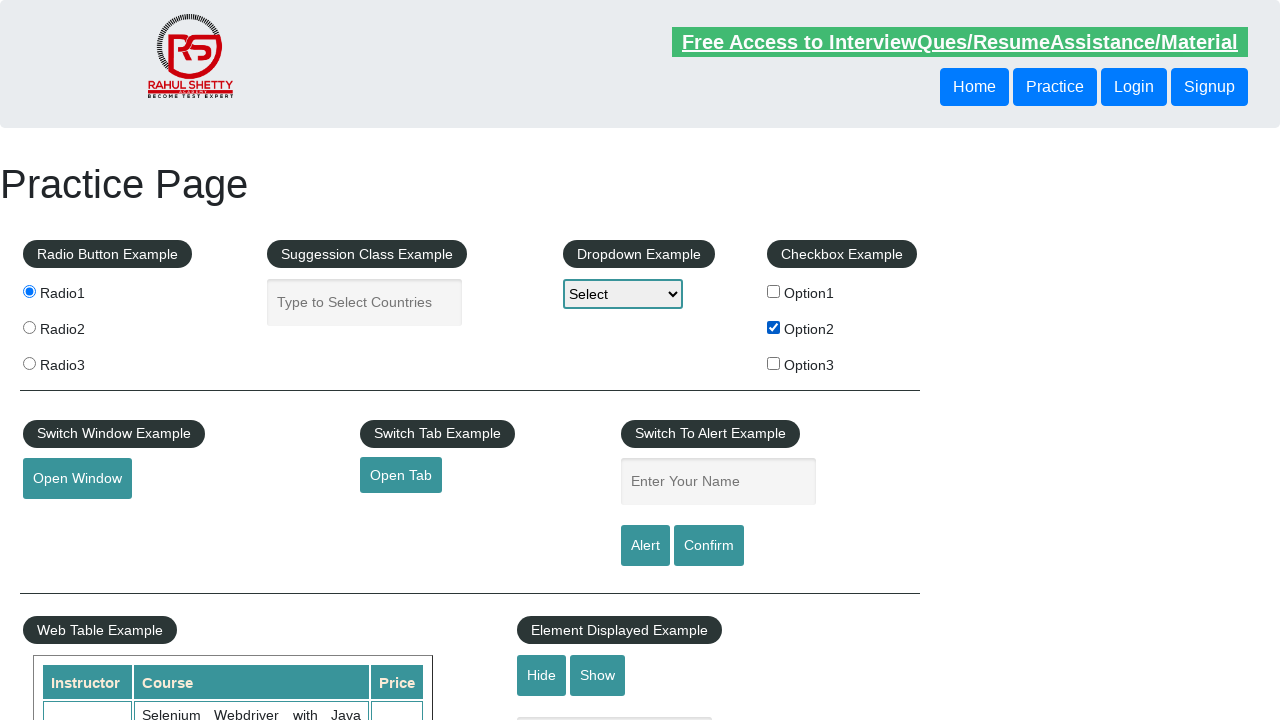